Navigates to Flipkart homepage and verifies the page loads by checking the title and URL are accessible

Starting URL: https://www.flipkart.com/

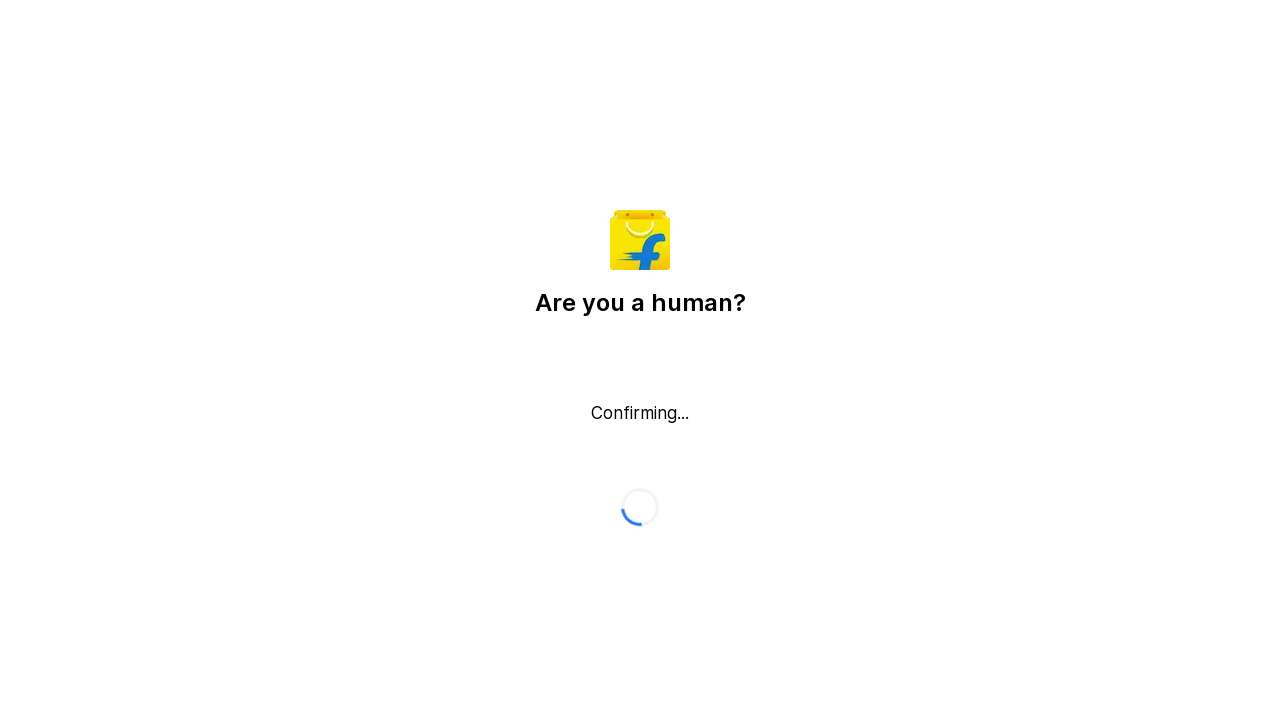

Waited for page to load (domcontentloaded state)
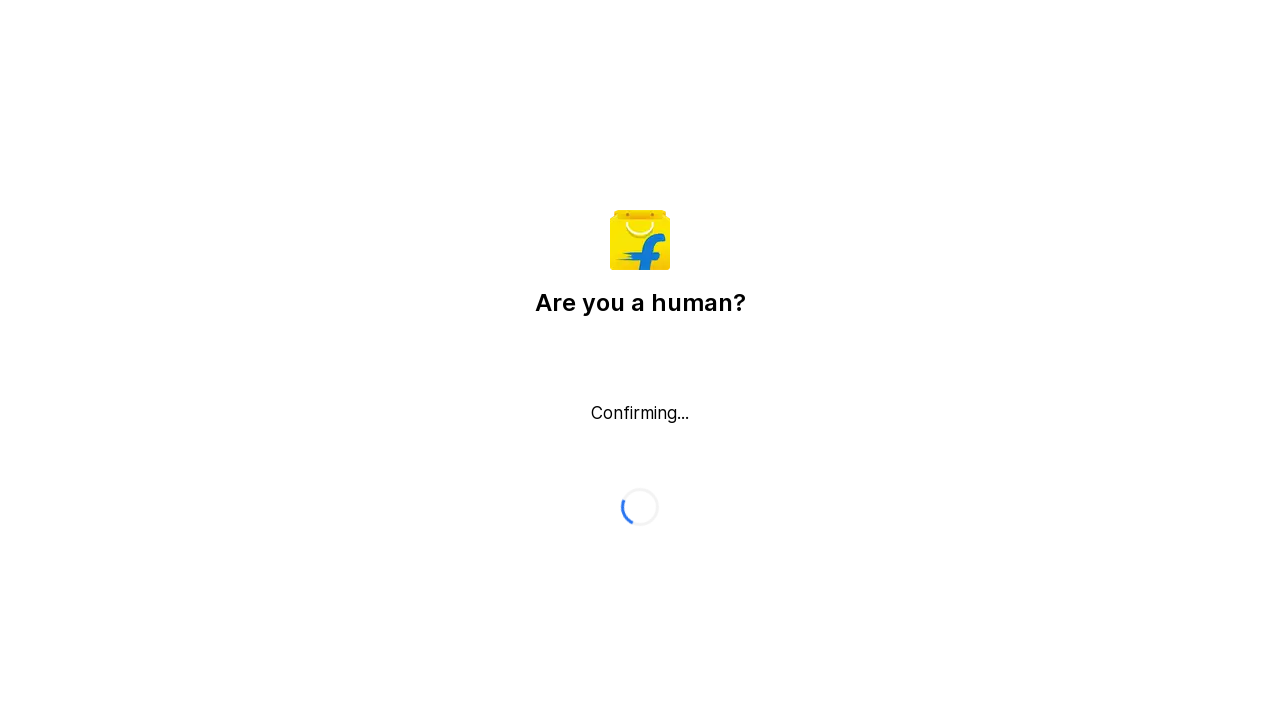

Retrieved page title: 'Flipkart reCAPTCHA'
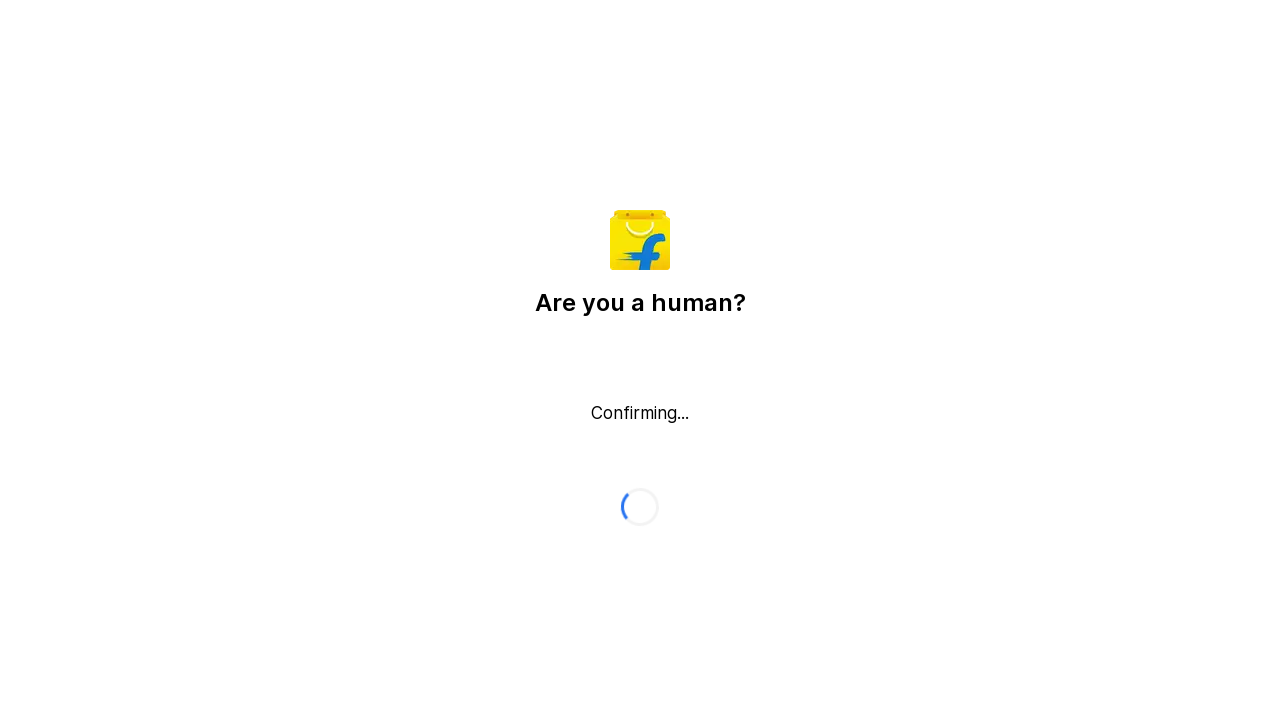

Verified page title is not empty
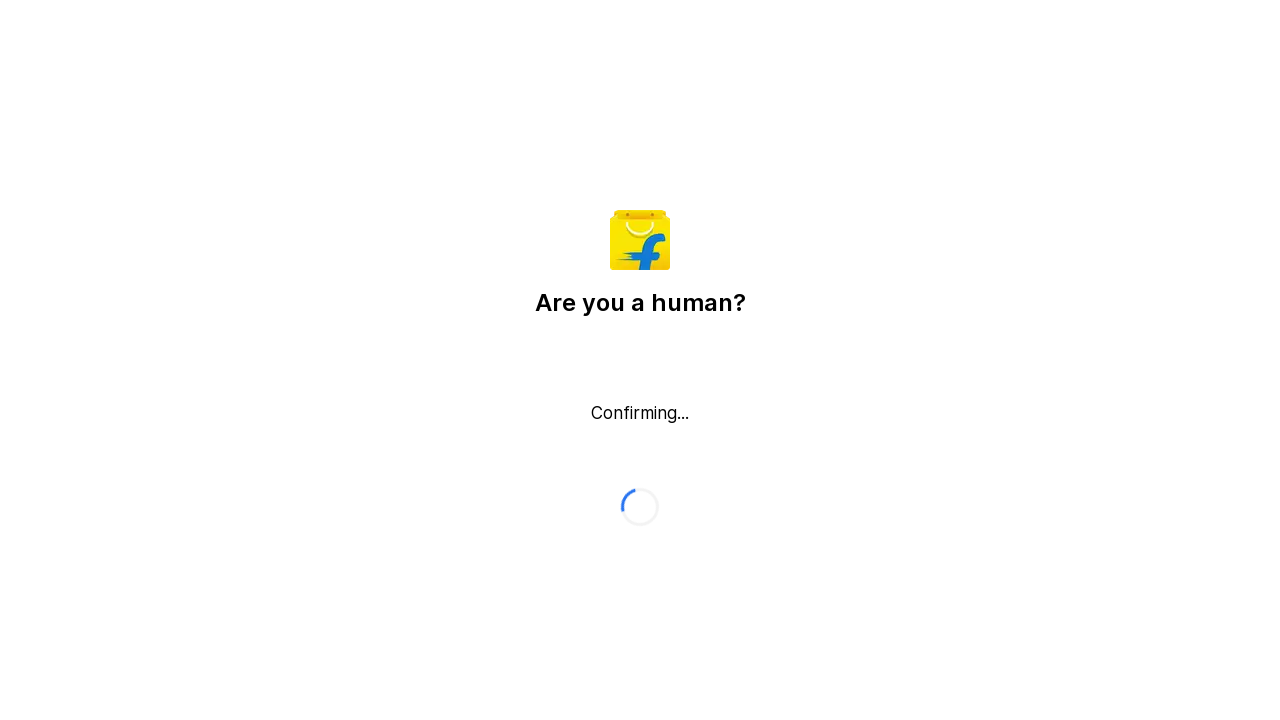

Retrieved current URL: 'https://www.flipkart.com/'
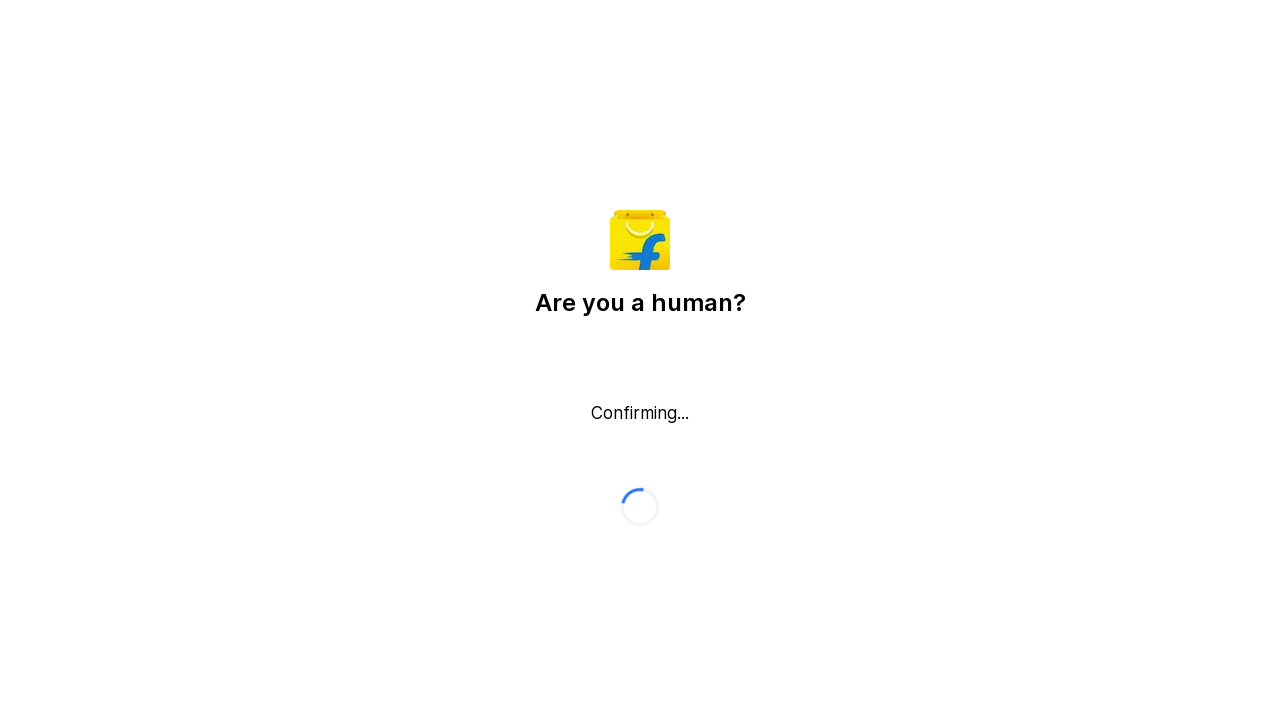

Verified URL contains 'flipkart'
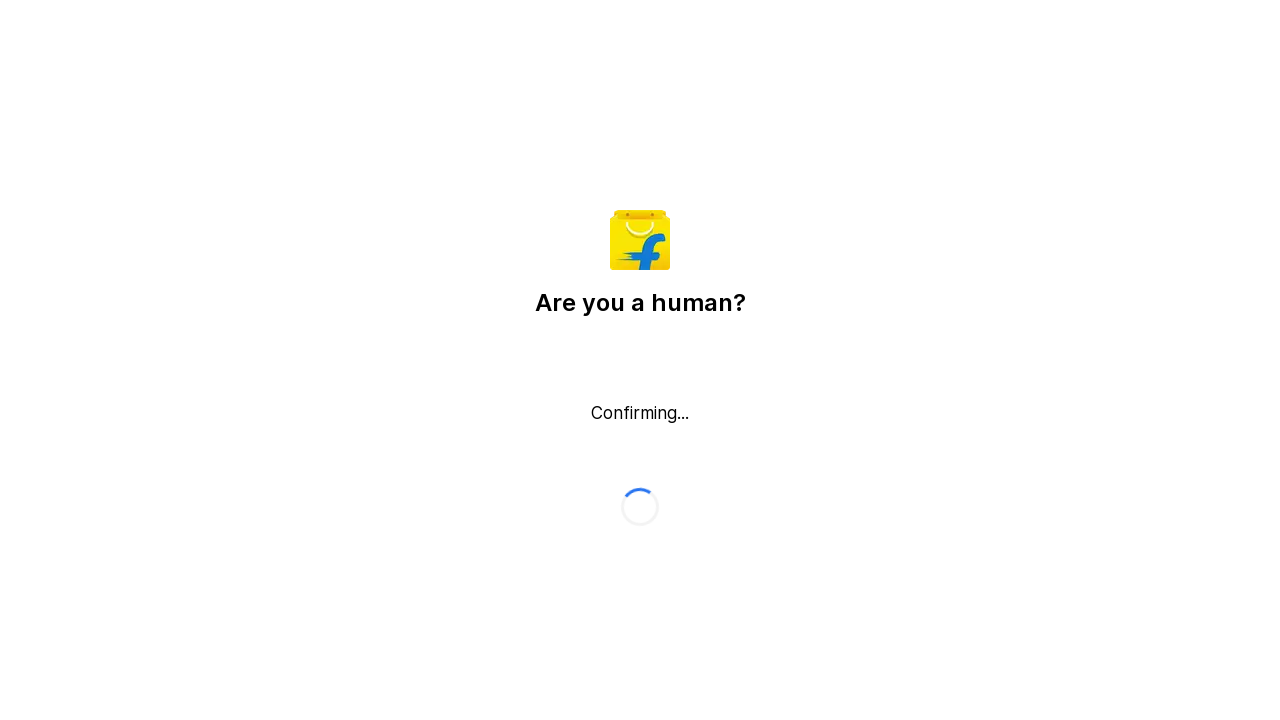

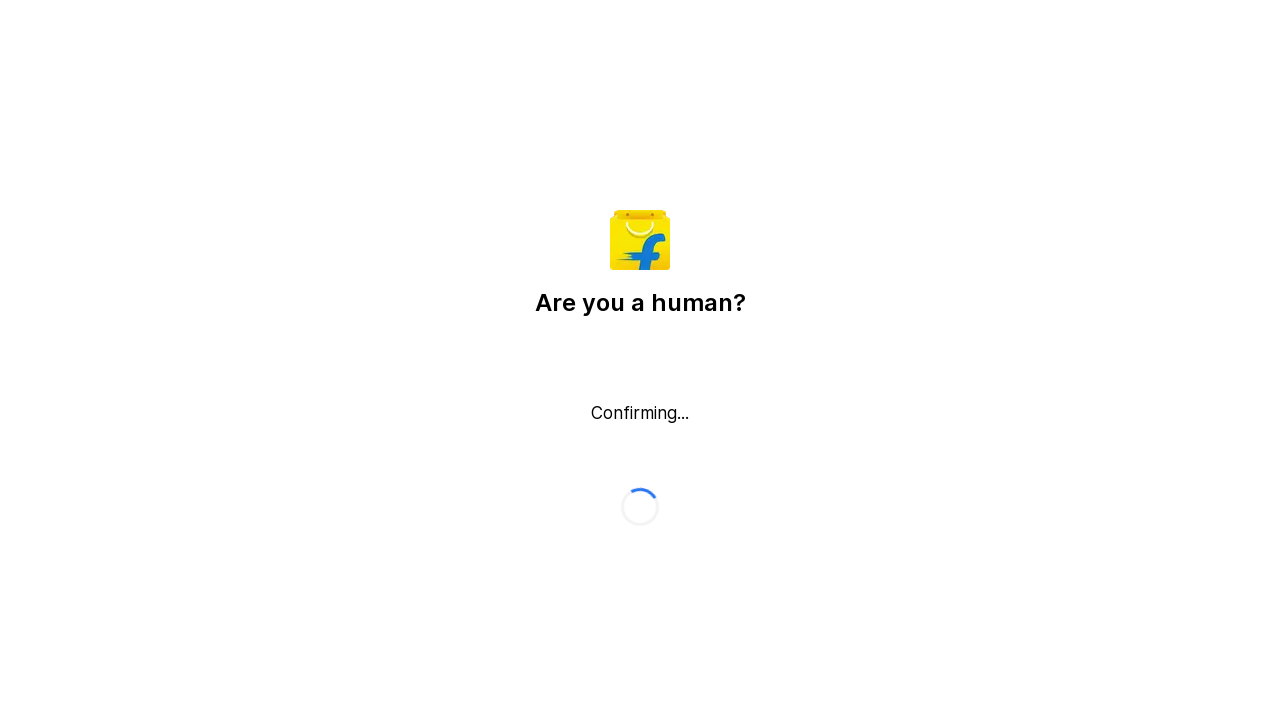